Tests navigation to the appointment page by clicking the "Make Appointment" button on the CURA Healthcare demo site and verifying the resulting URL (Edge browser variant)

Starting URL: https://katalon-demo-cura.herokuapp.com/

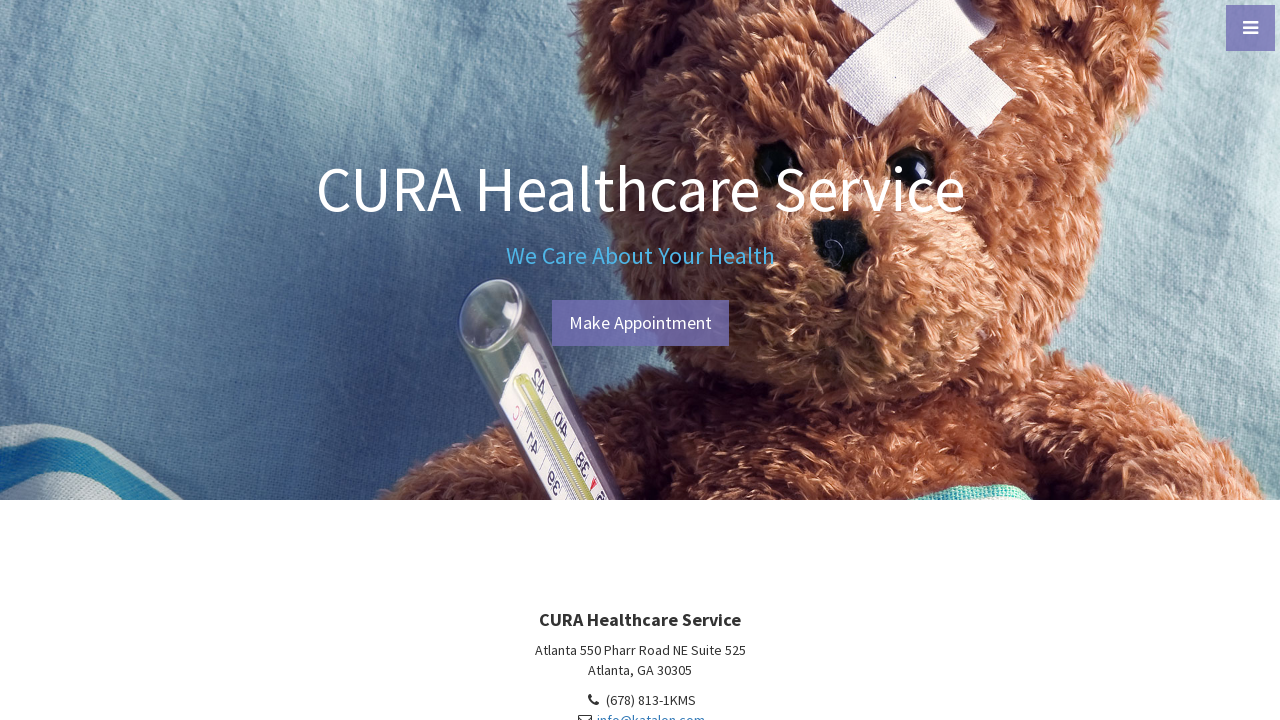

Verified page title is 'CURA Healthcare Service'
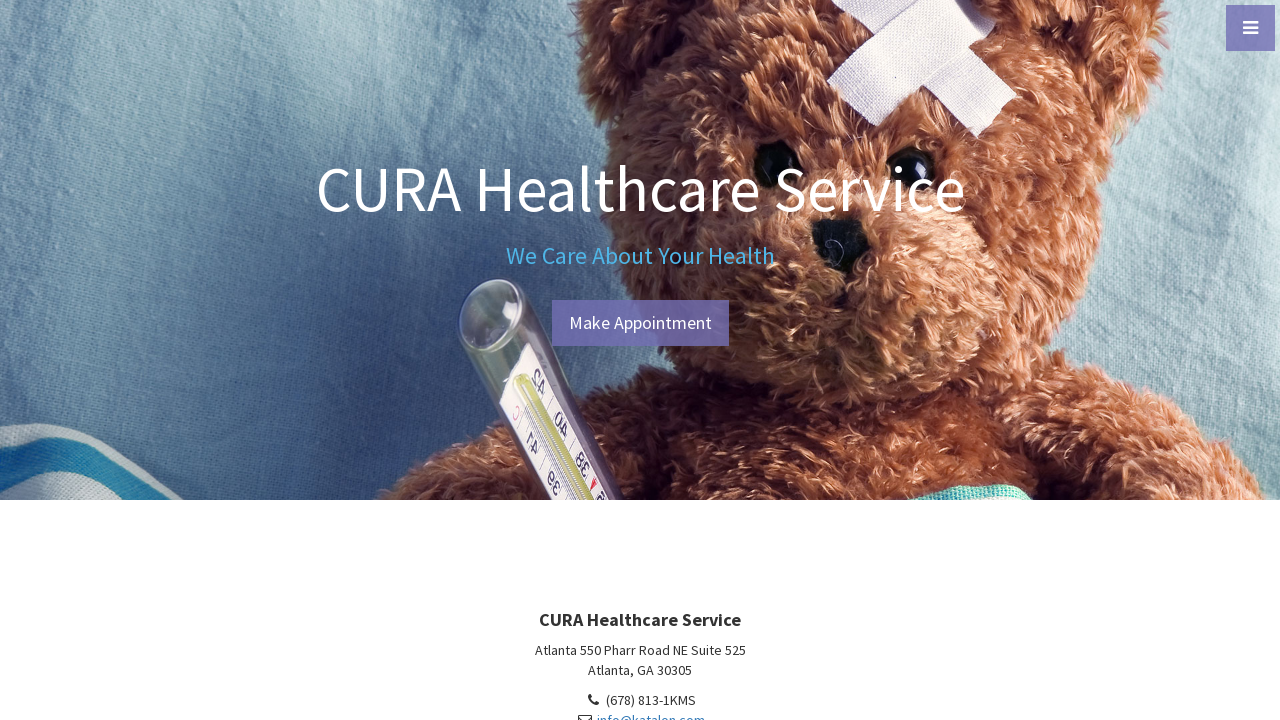

Clicked 'Make Appointment' button at (640, 323) on a#btn-make-appointment
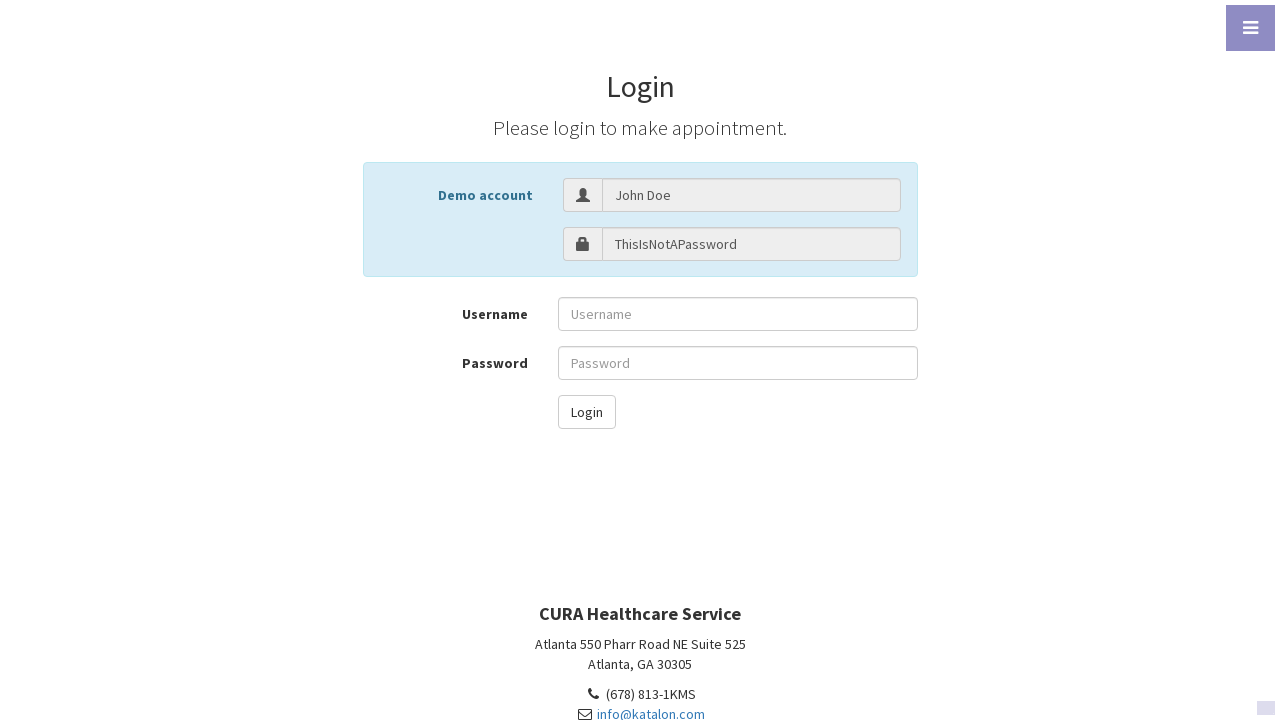

Navigation to appointment page completed and URL verified
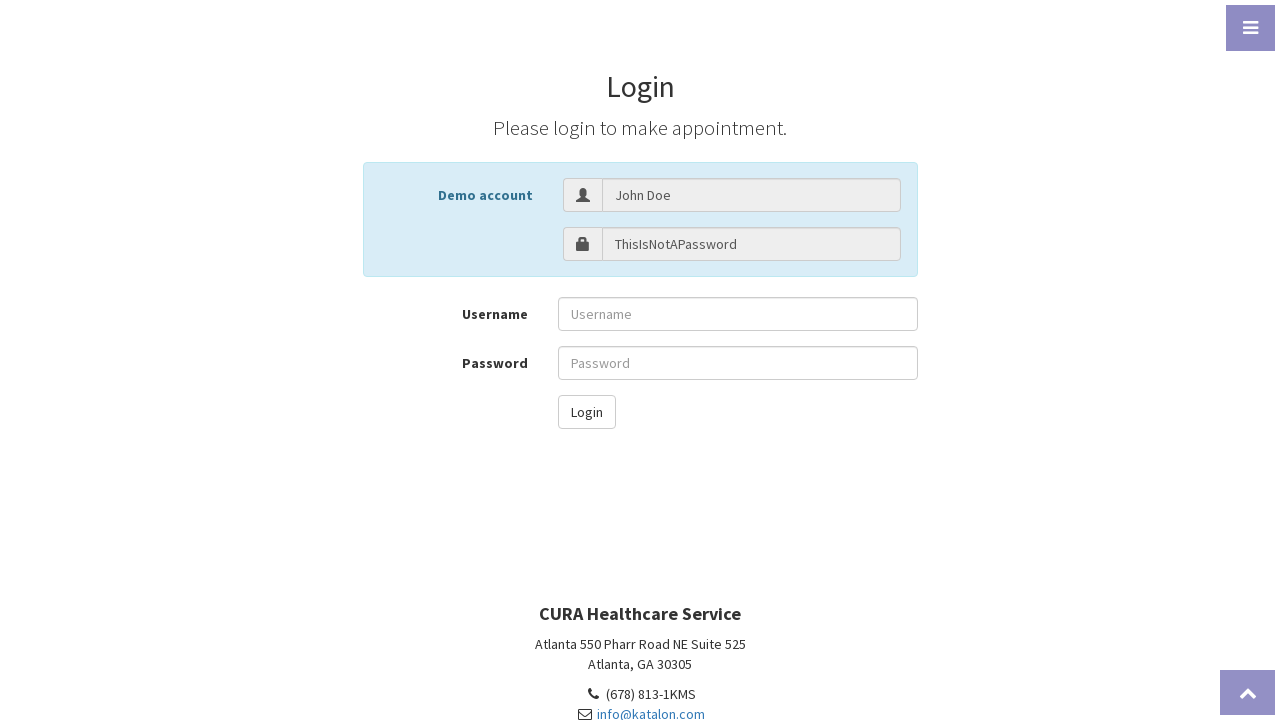

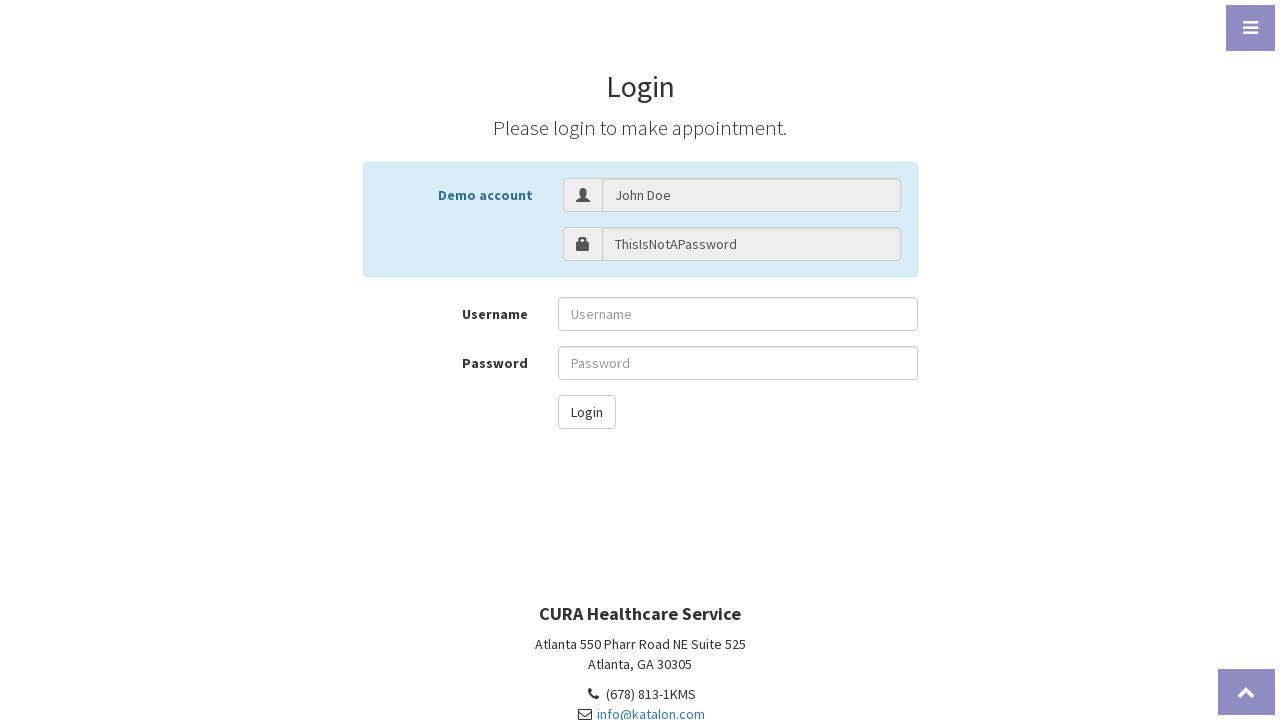